Tests the login page elements including form fields, logo, and error message display when invalid credentials are provided

Starting URL: https://www.saucedemo.com/v1/index.html

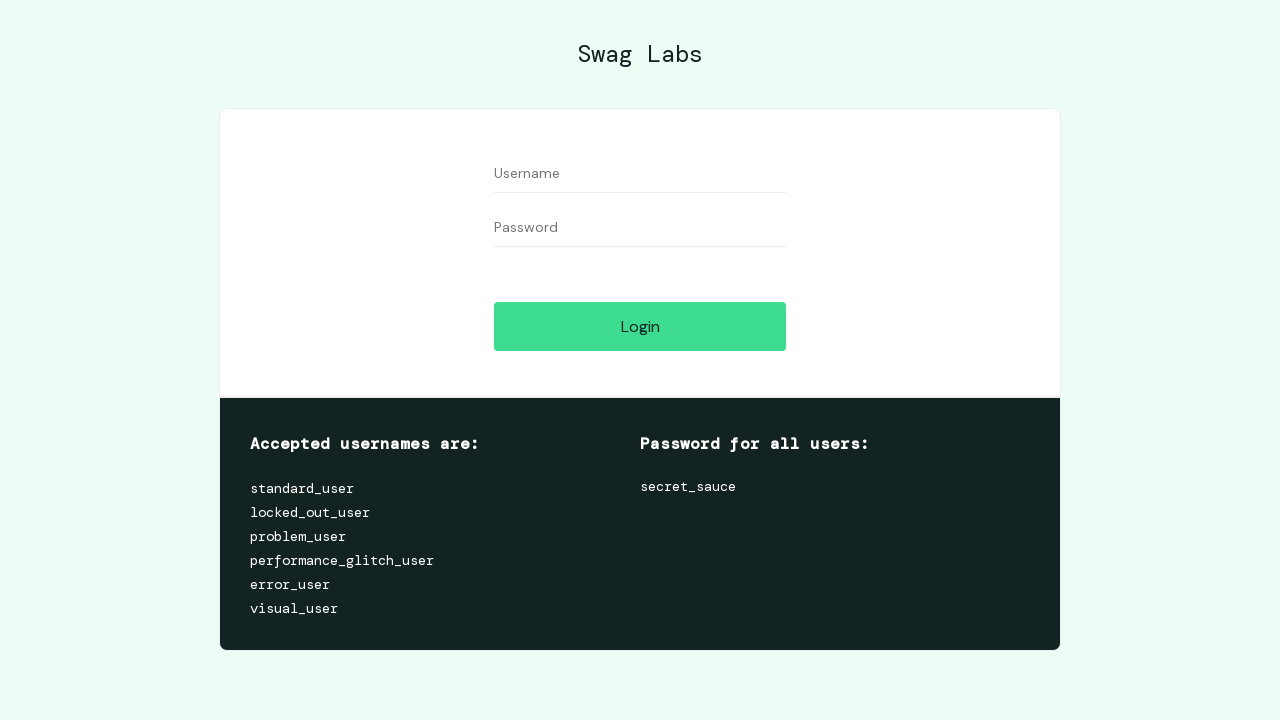

Login logo element loaded
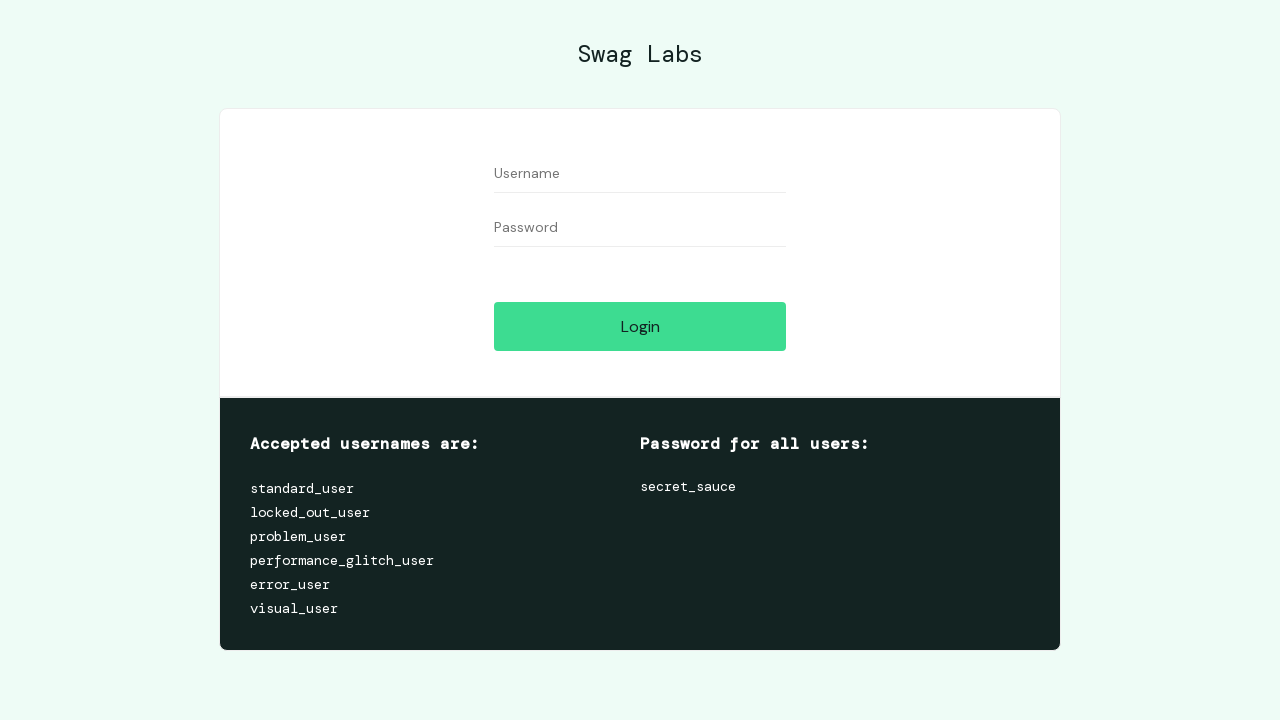

Filled username field with 'test_user' on #user-name
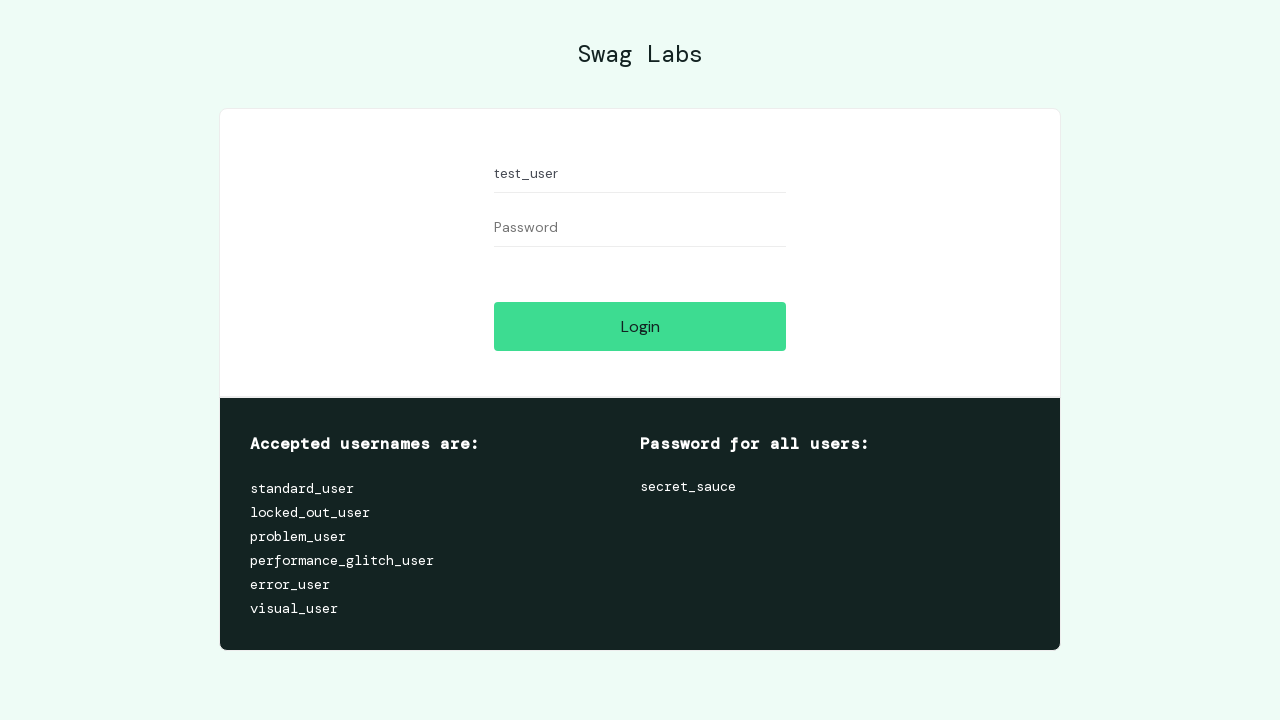

Filled password field with 'test_pass' on #password
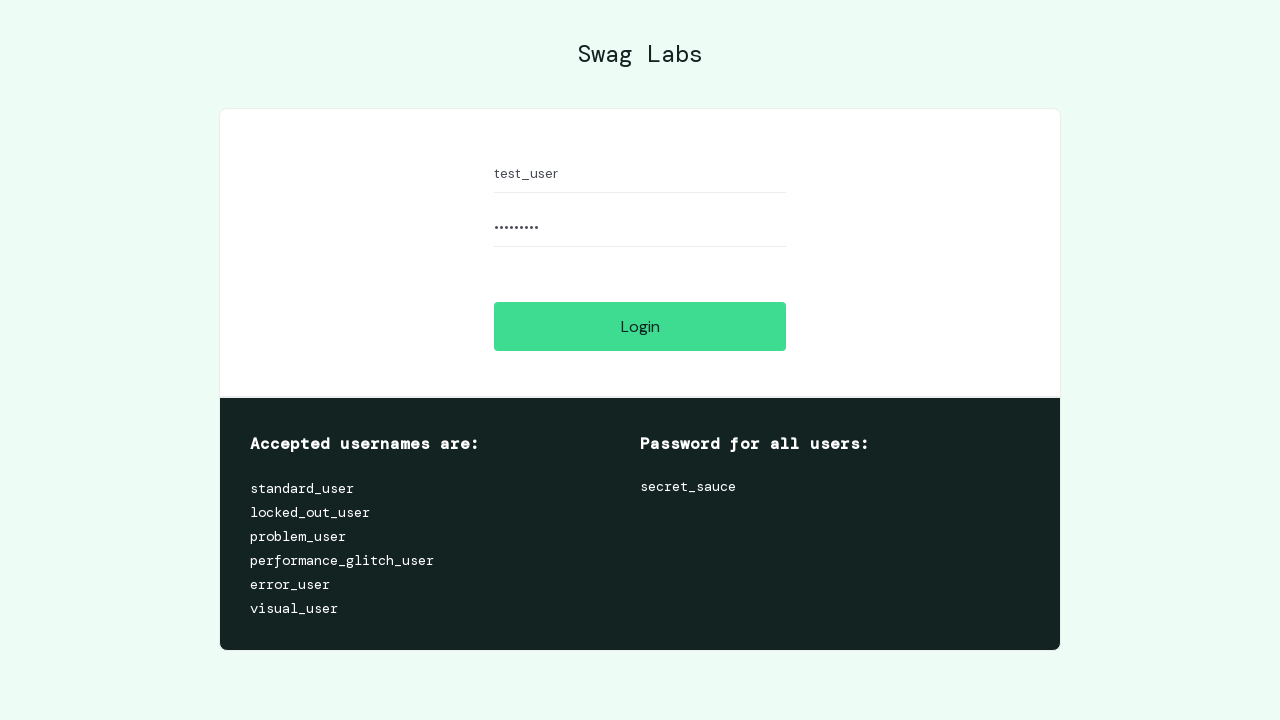

Clicked login button with invalid credentials at (640, 326) on .btn_action
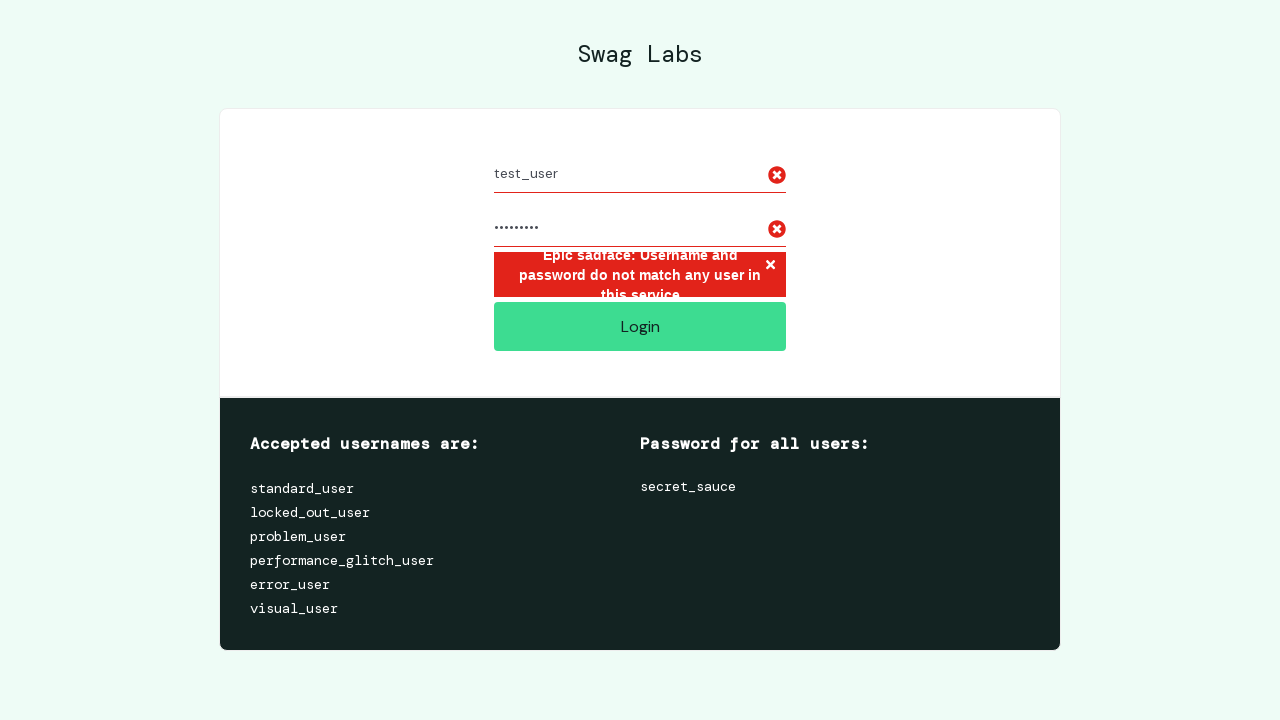

Error message appeared on login page
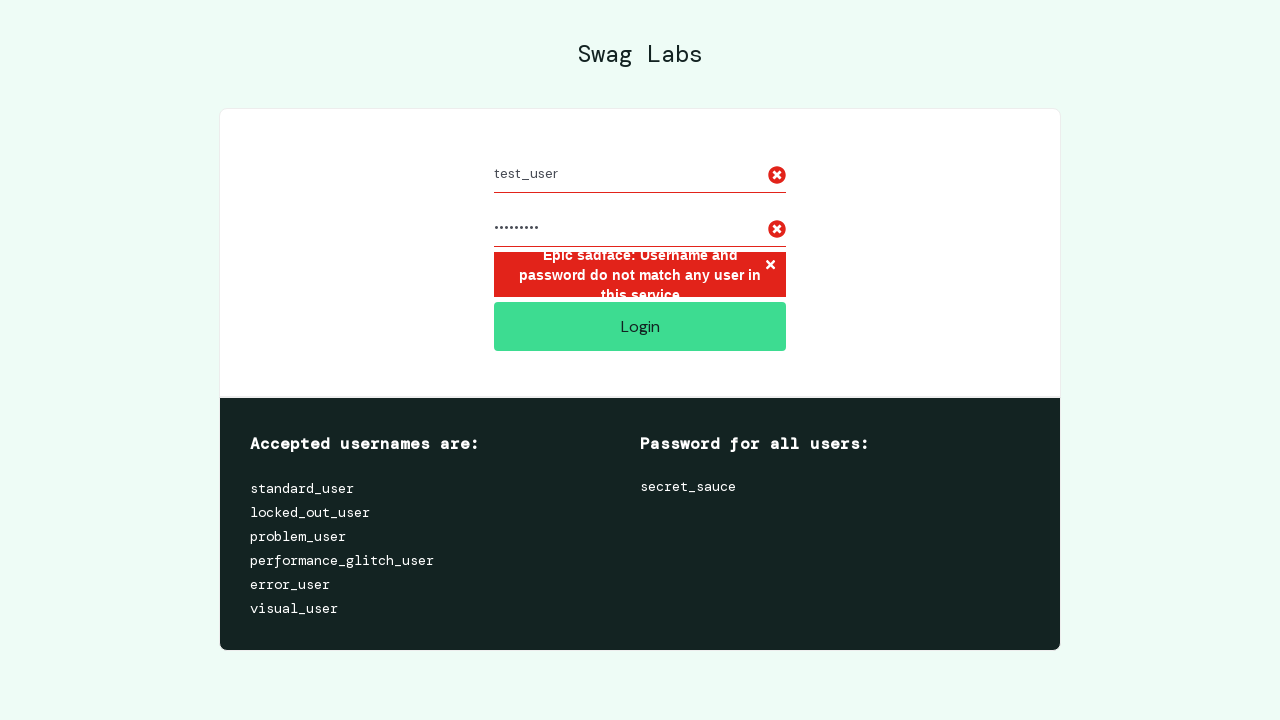

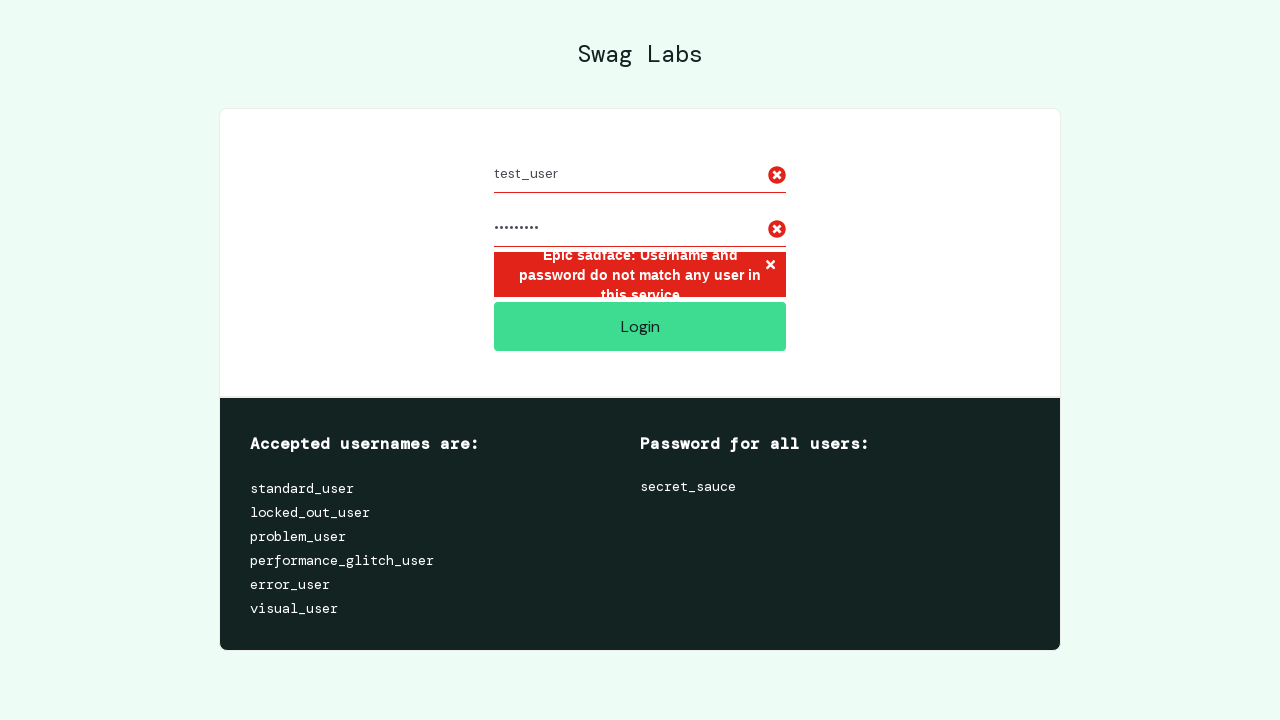